Tests that Clear completed button is hidden when no items are completed

Starting URL: https://demo.playwright.dev/todomvc

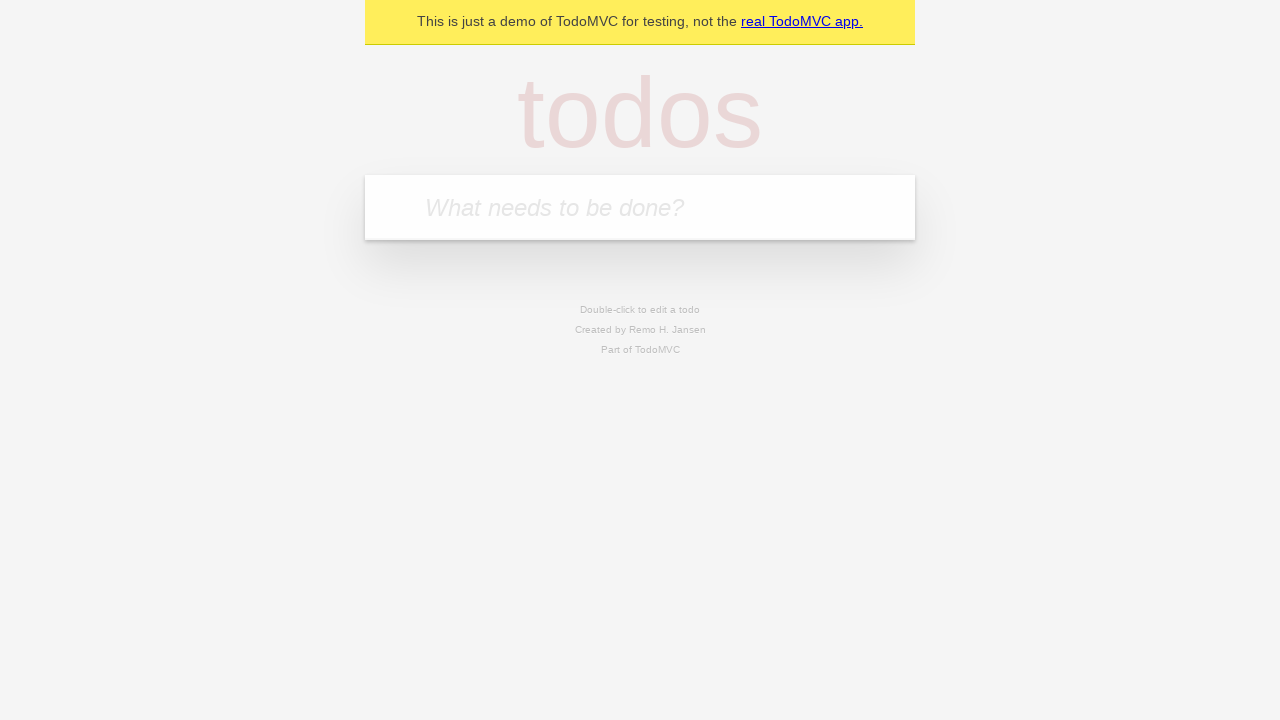

Navigated to TodoMVC demo application
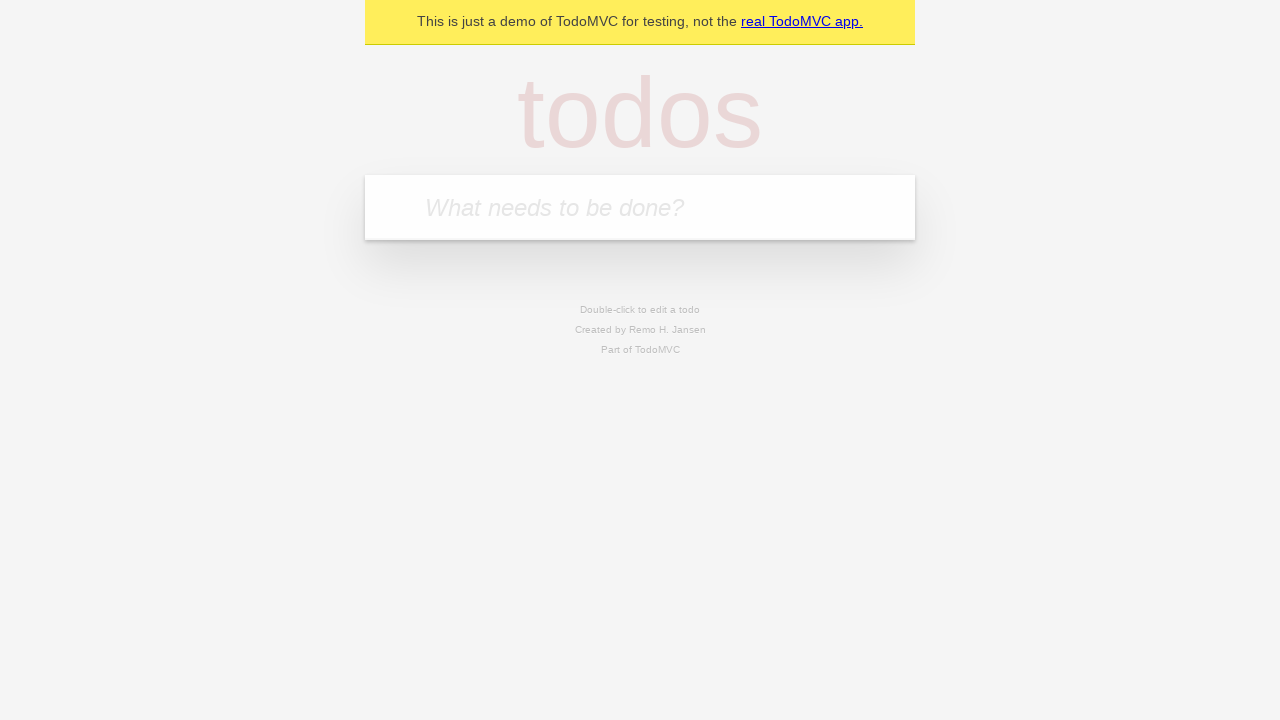

Located the 'What needs to be done?' input field
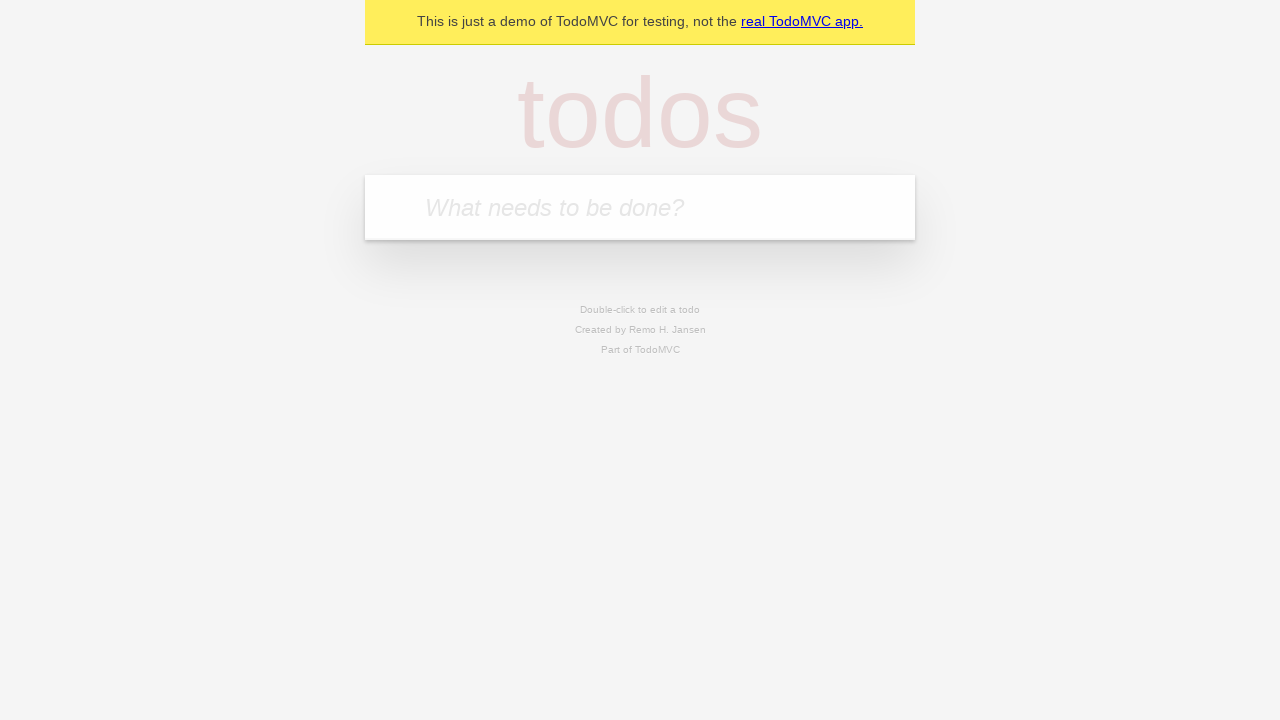

Filled todo input with 'buy some cheese' on internal:attr=[placeholder="What needs to be done?"i]
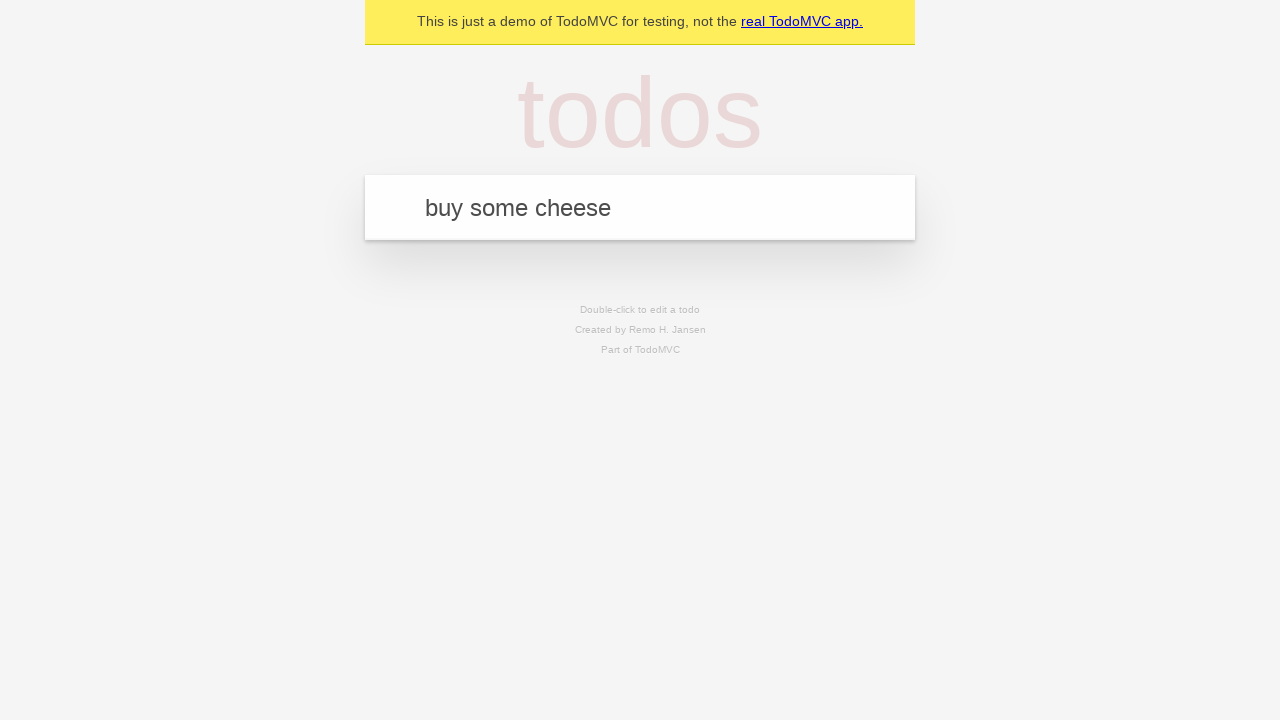

Pressed Enter to create todo 'buy some cheese' on internal:attr=[placeholder="What needs to be done?"i]
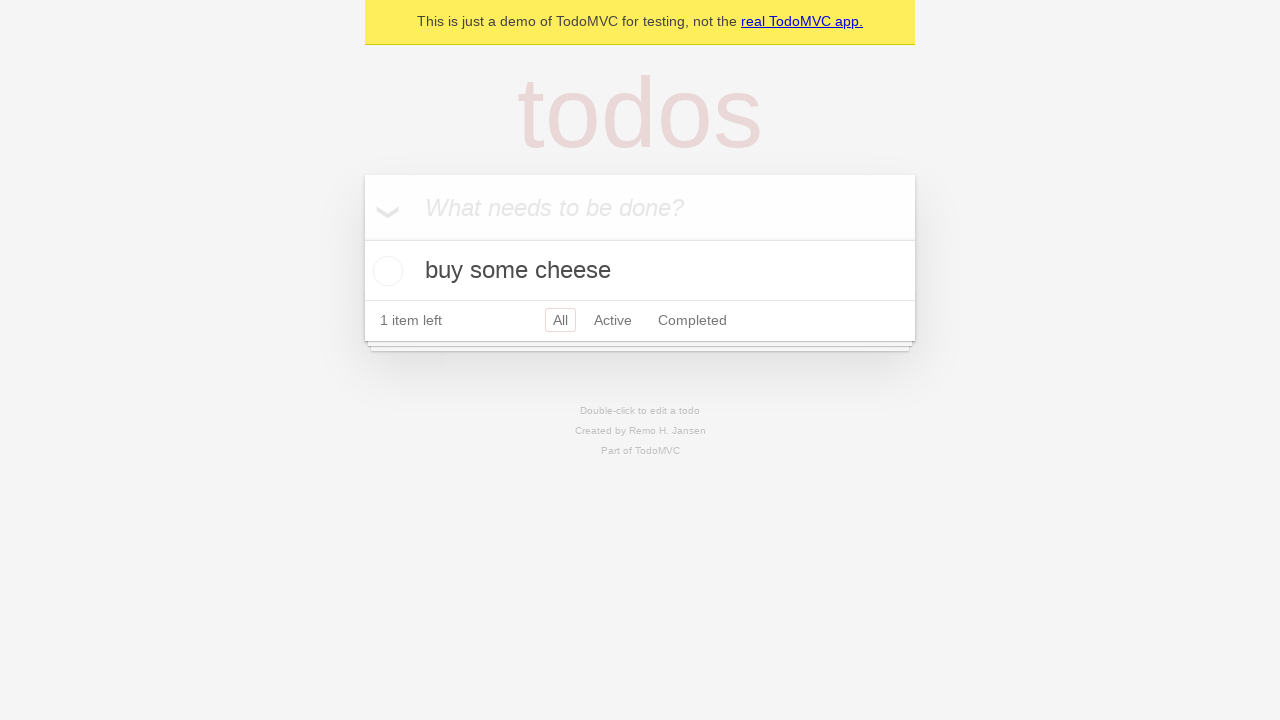

Filled todo input with 'feed the cat' on internal:attr=[placeholder="What needs to be done?"i]
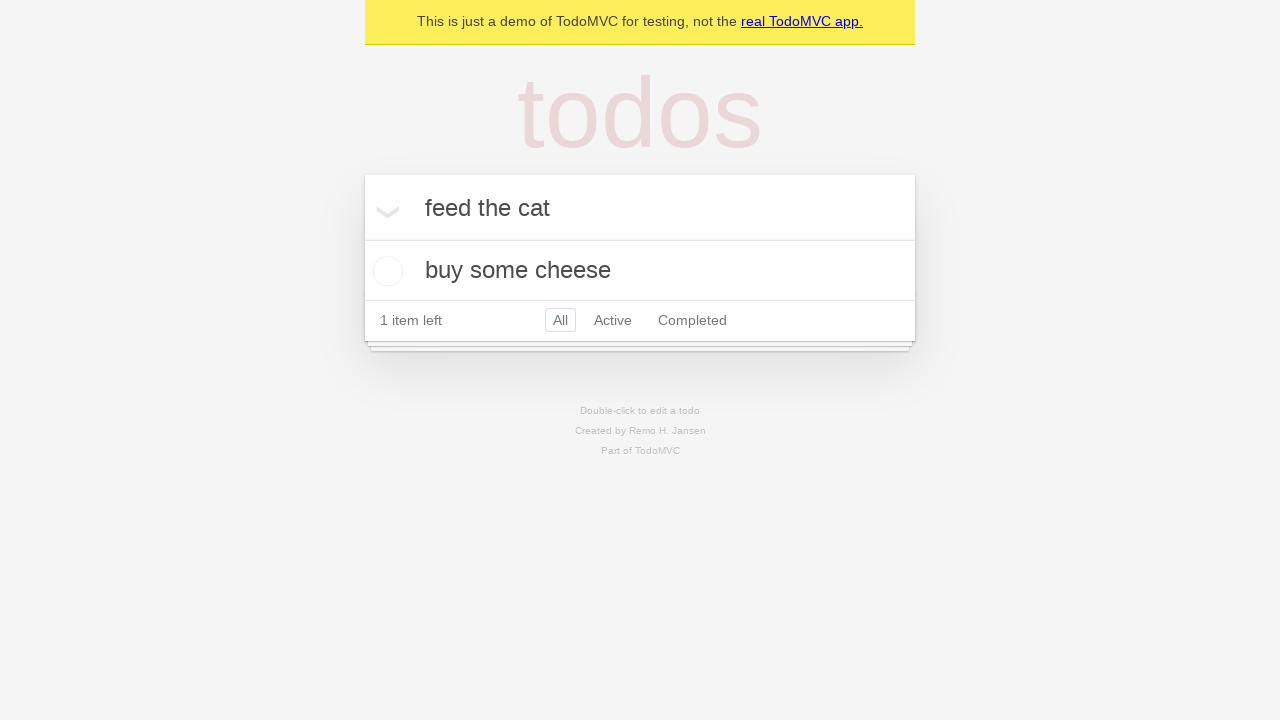

Pressed Enter to create todo 'feed the cat' on internal:attr=[placeholder="What needs to be done?"i]
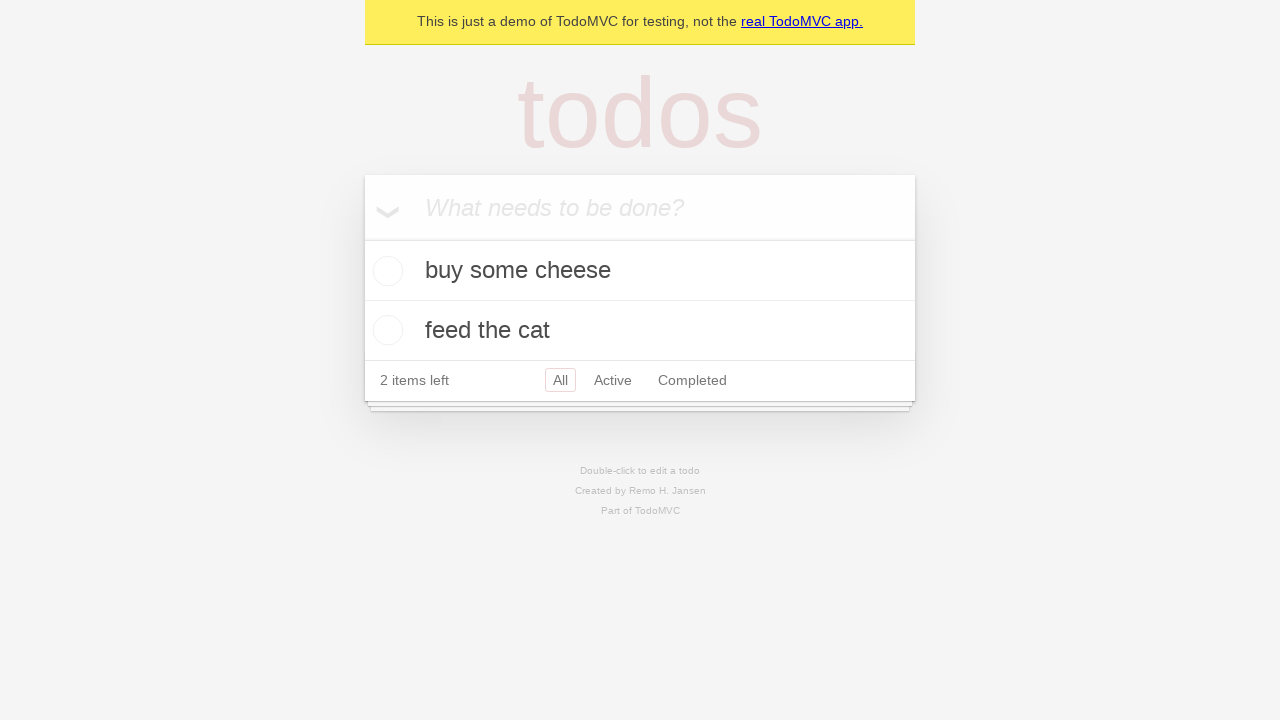

Filled todo input with 'book a doctors appointment' on internal:attr=[placeholder="What needs to be done?"i]
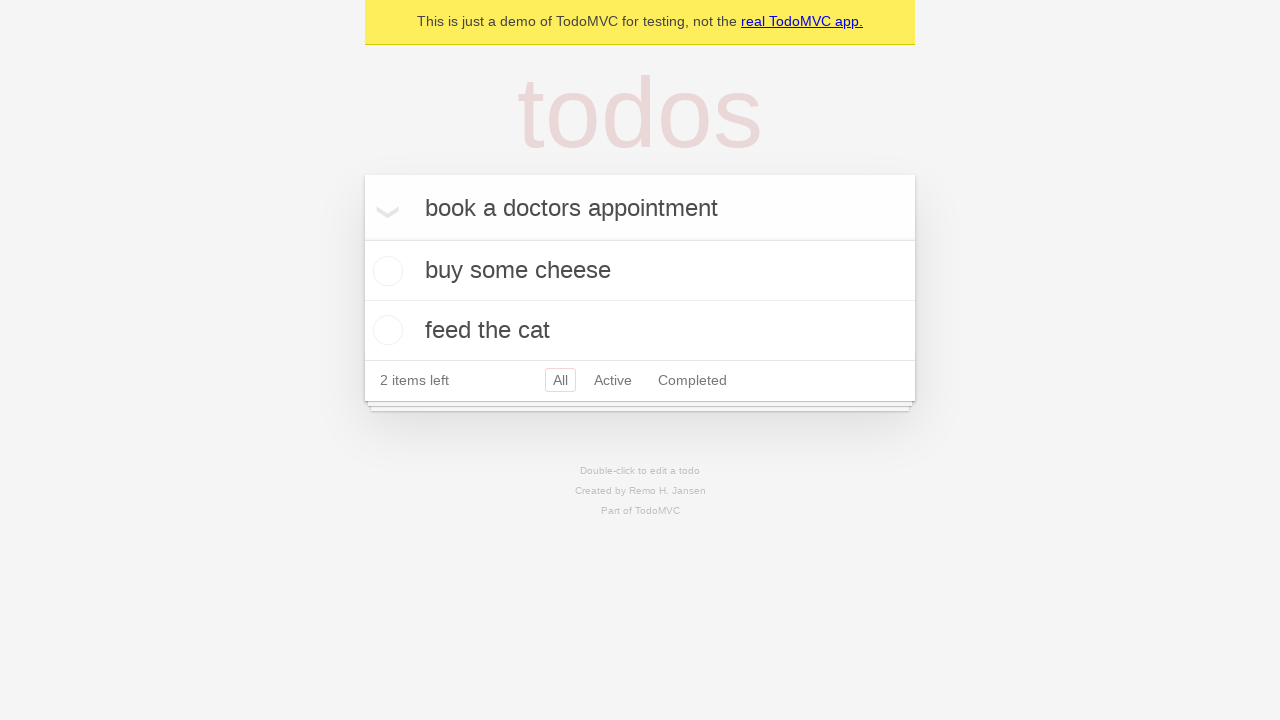

Pressed Enter to create todo 'book a doctors appointment' on internal:attr=[placeholder="What needs to be done?"i]
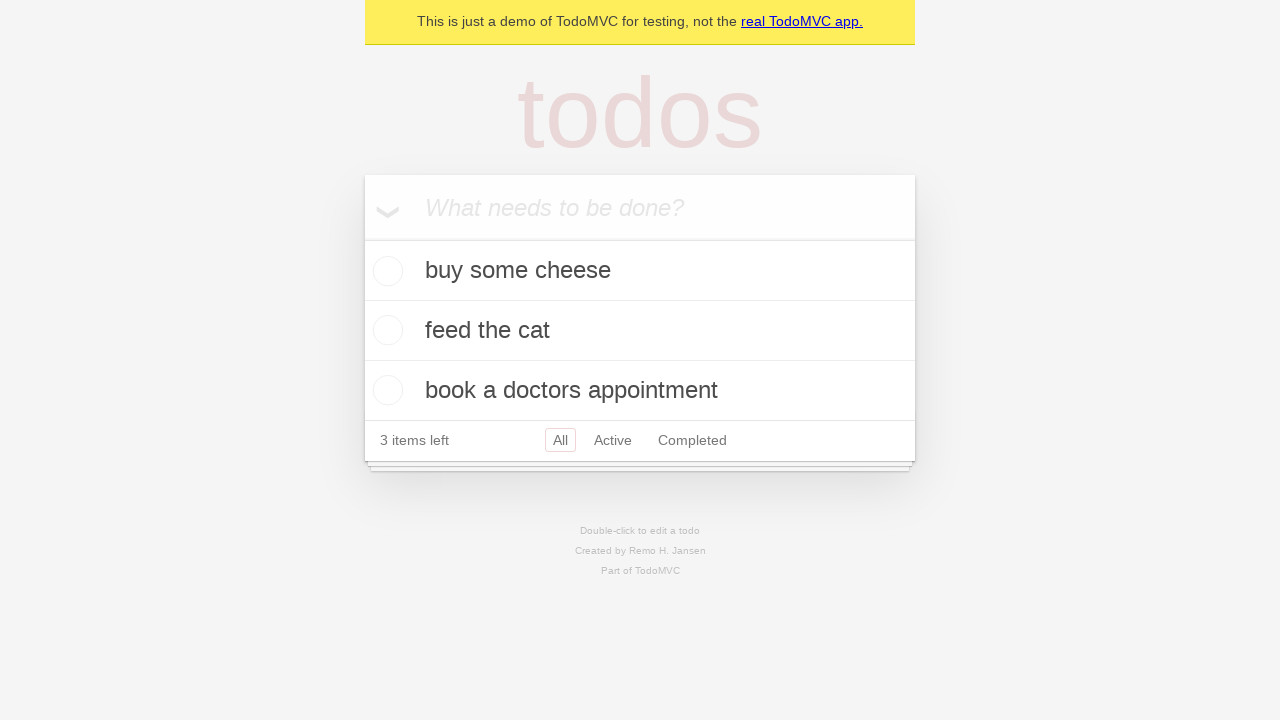

Checked the first todo item as completed at (385, 271) on .todo-list li .toggle >> nth=0
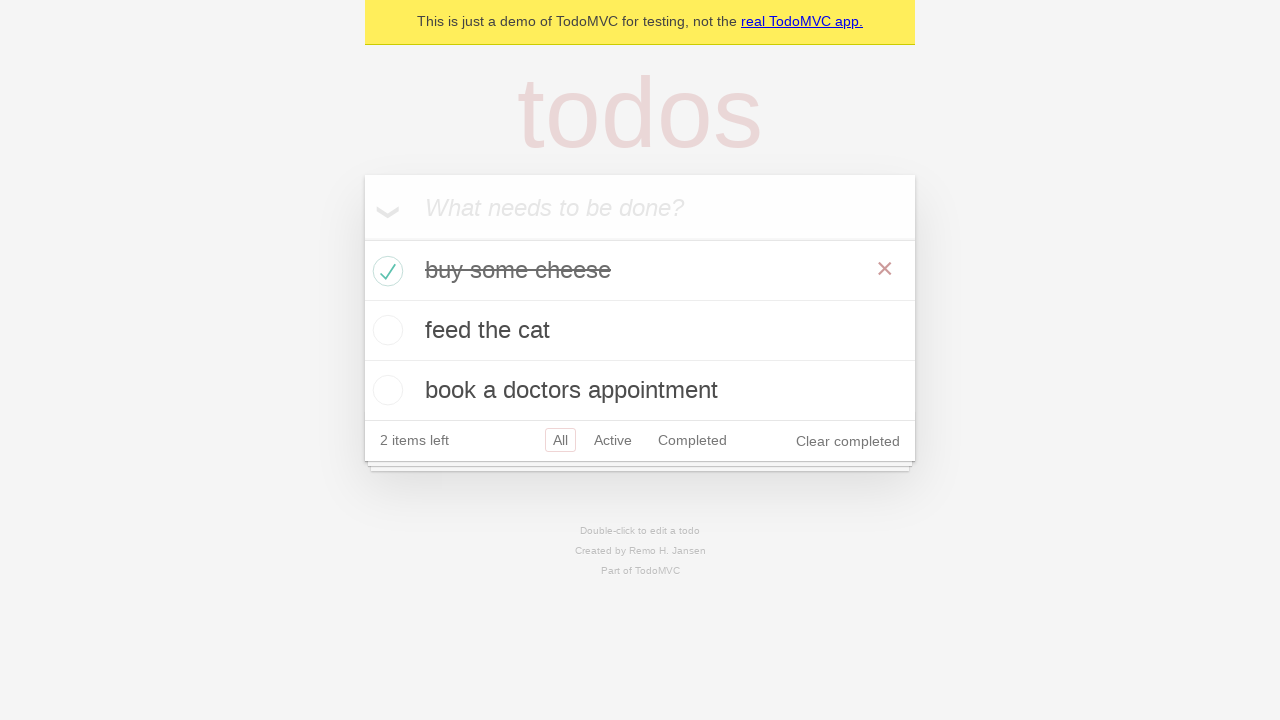

Clicked 'Clear completed' button to remove completed todos at (848, 441) on internal:role=button[name="Clear completed"i]
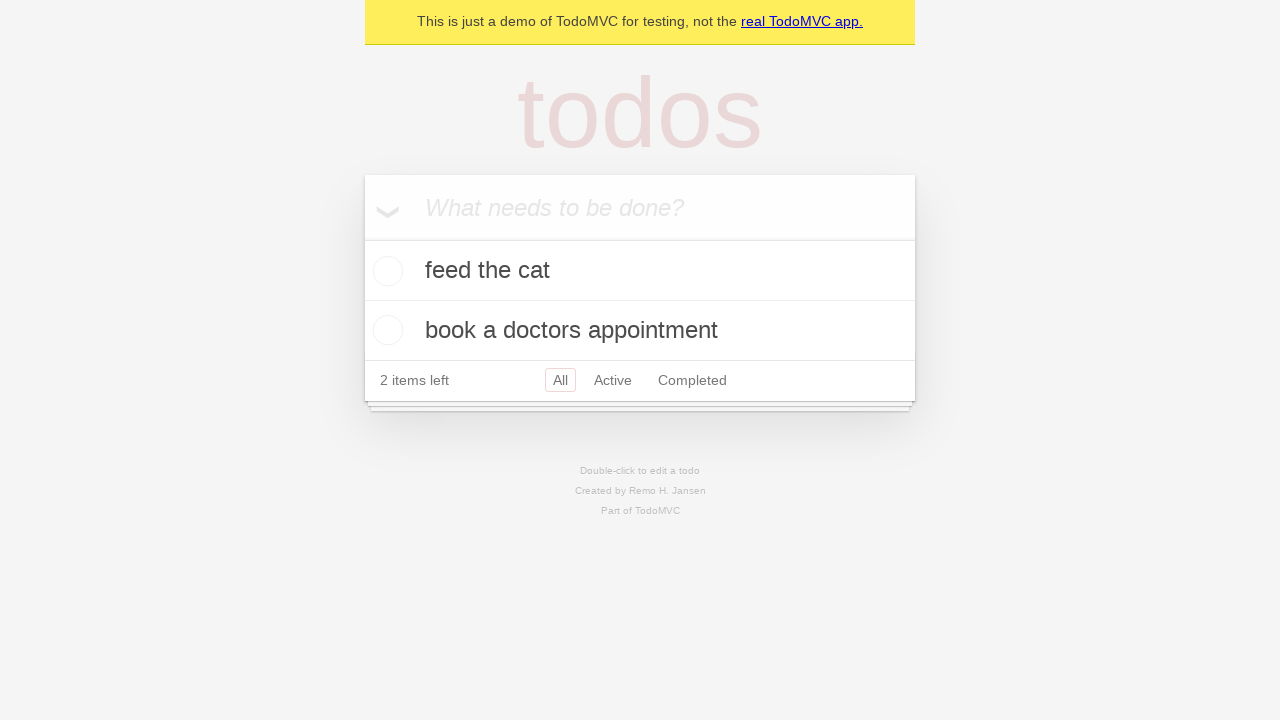

Verified that 'Clear completed' button is now hidden when no items are completed
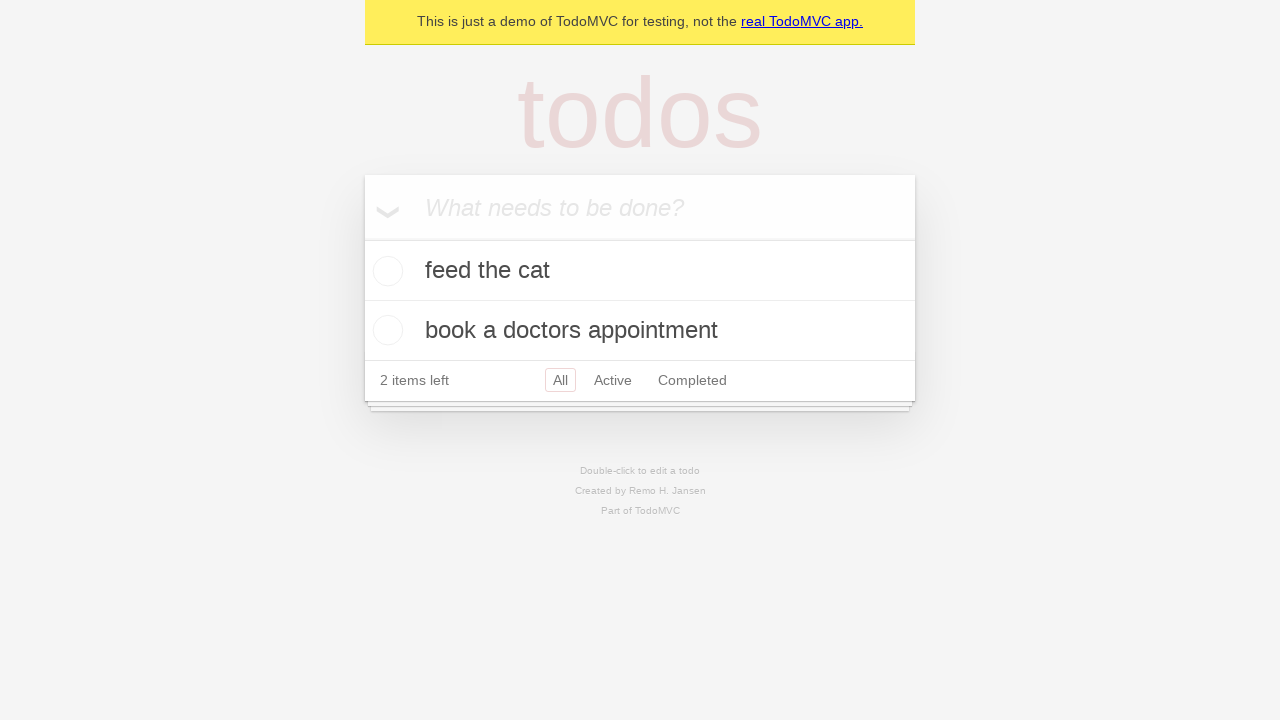

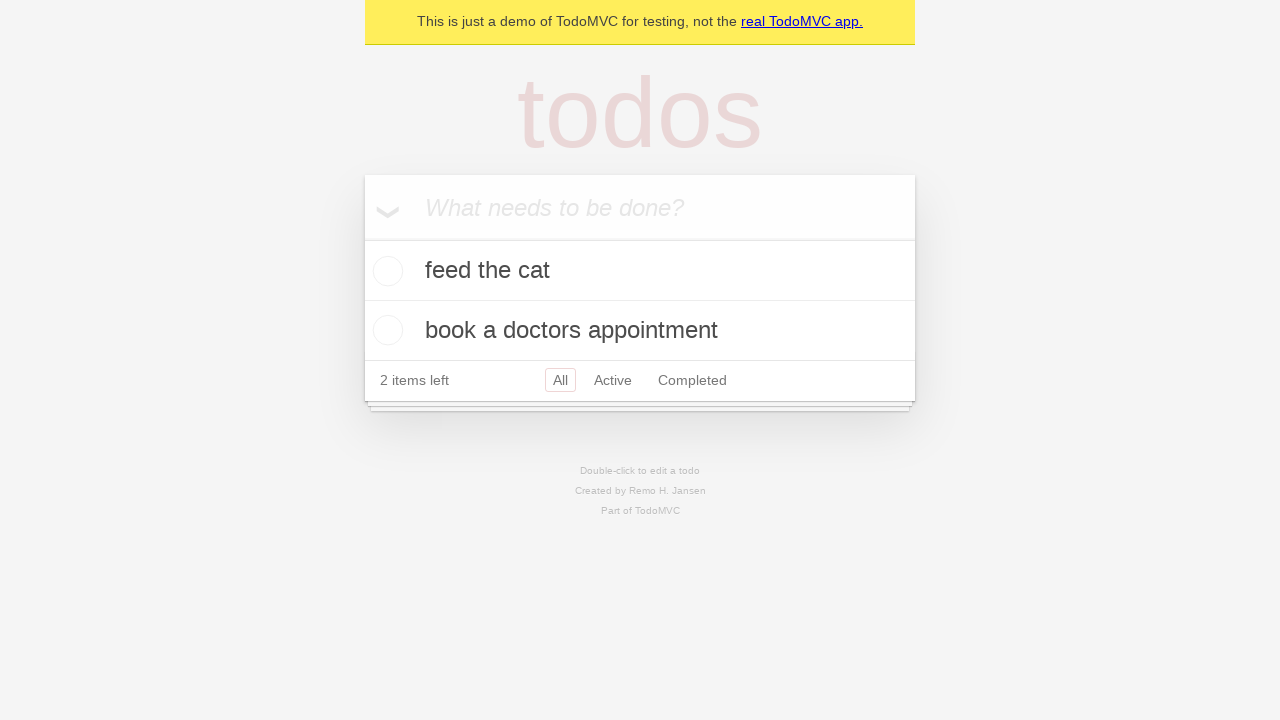